Navigates to the Done page and verifies all displayed todos have checked checkboxes

Starting URL: https://yrgo-amazing-todo-app.netlify.app/

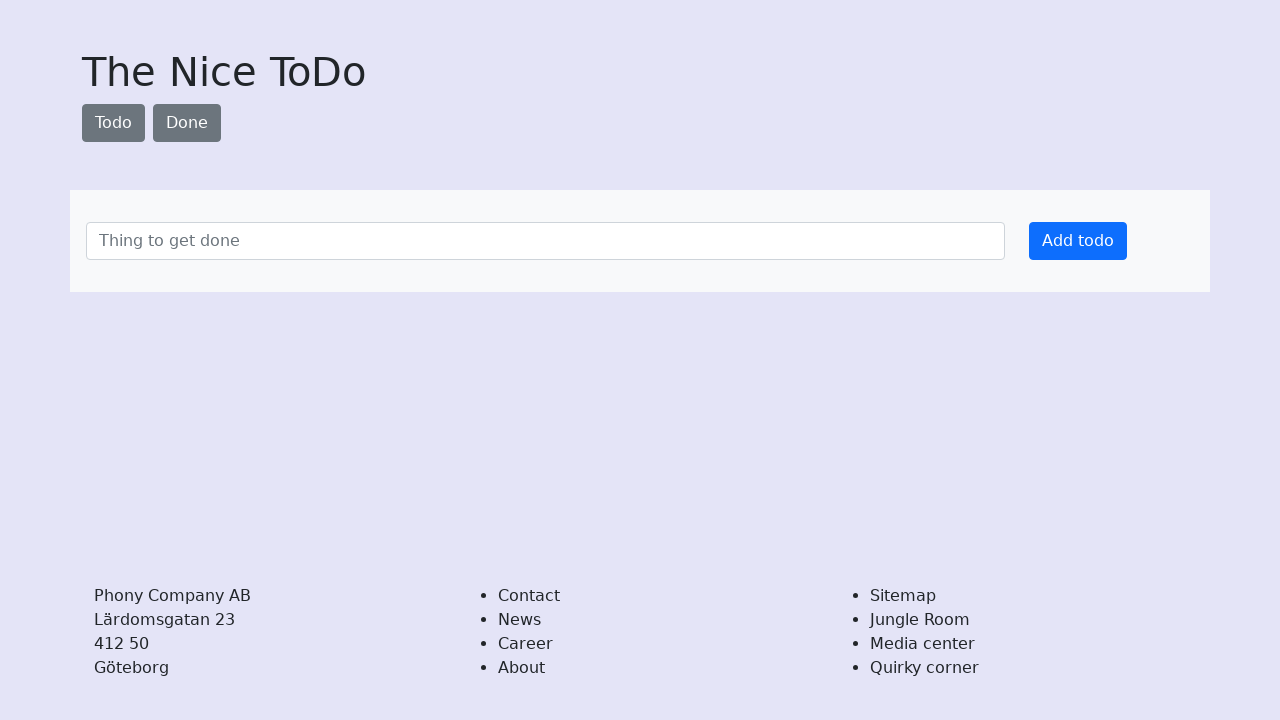

Clicked on the Done link to navigate to done page at (187, 123) on internal:text="Done"s
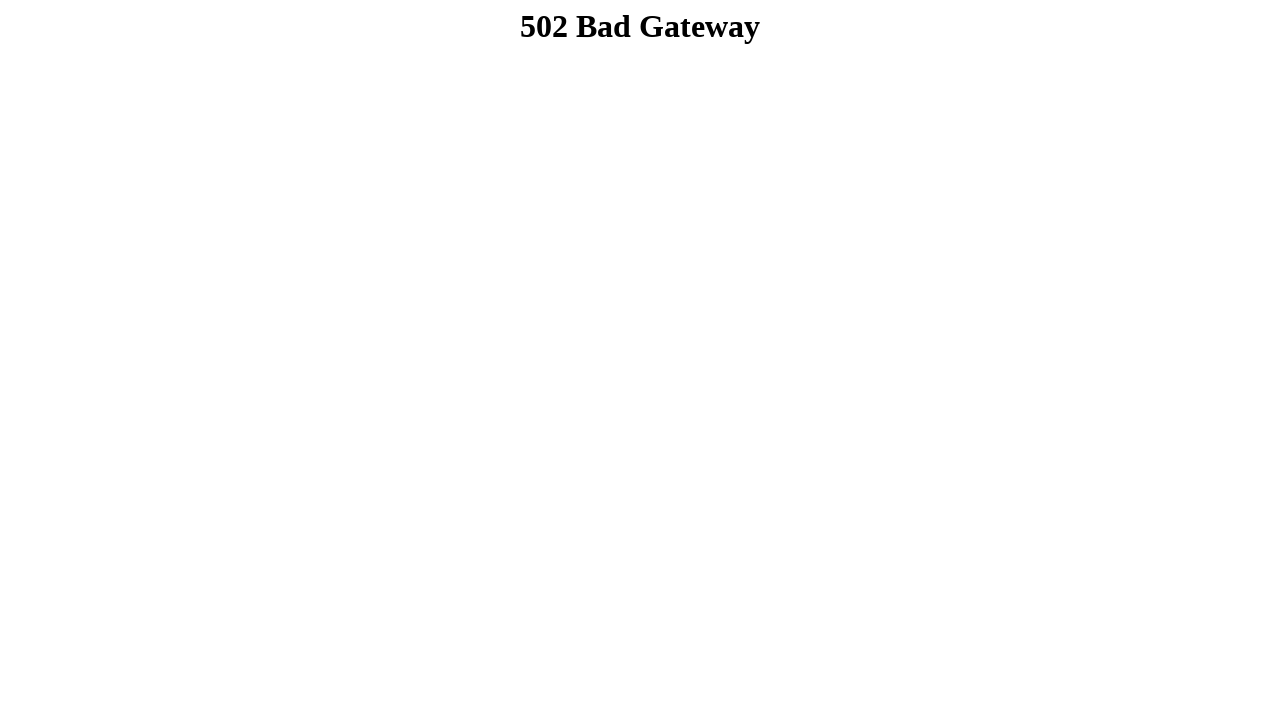

Waited for URL to contain /done
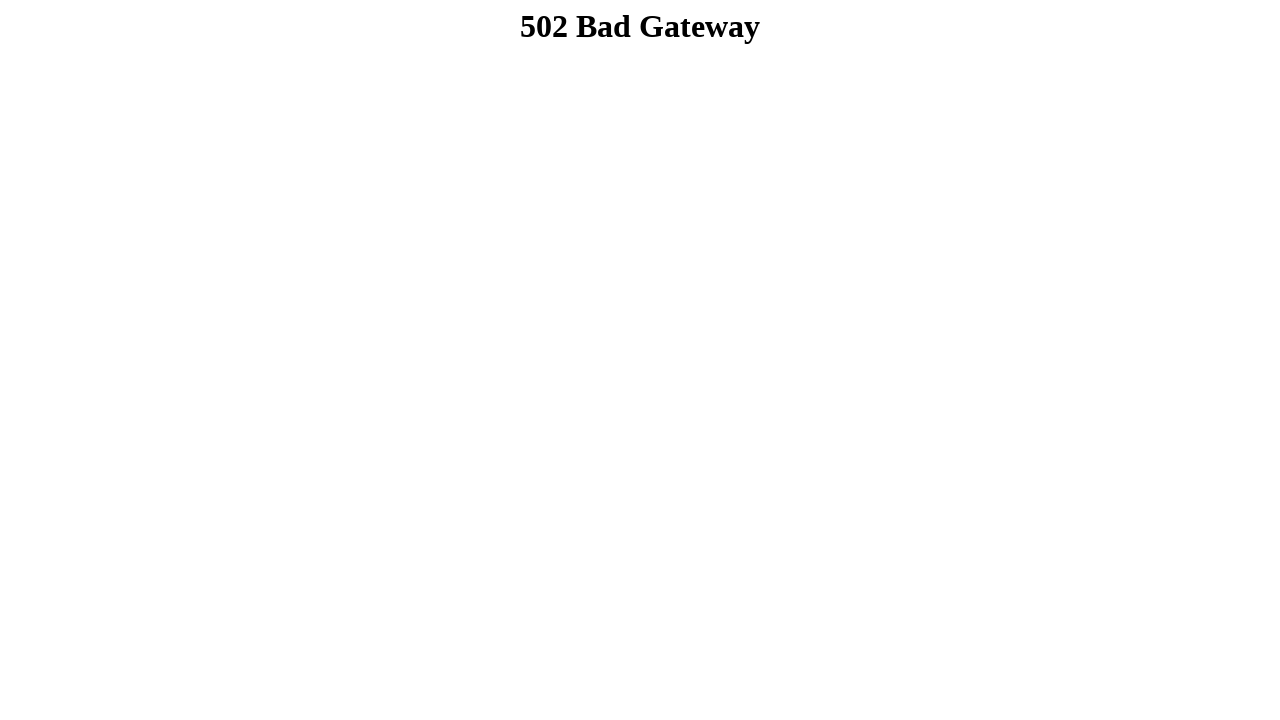

Located all todo items in the list
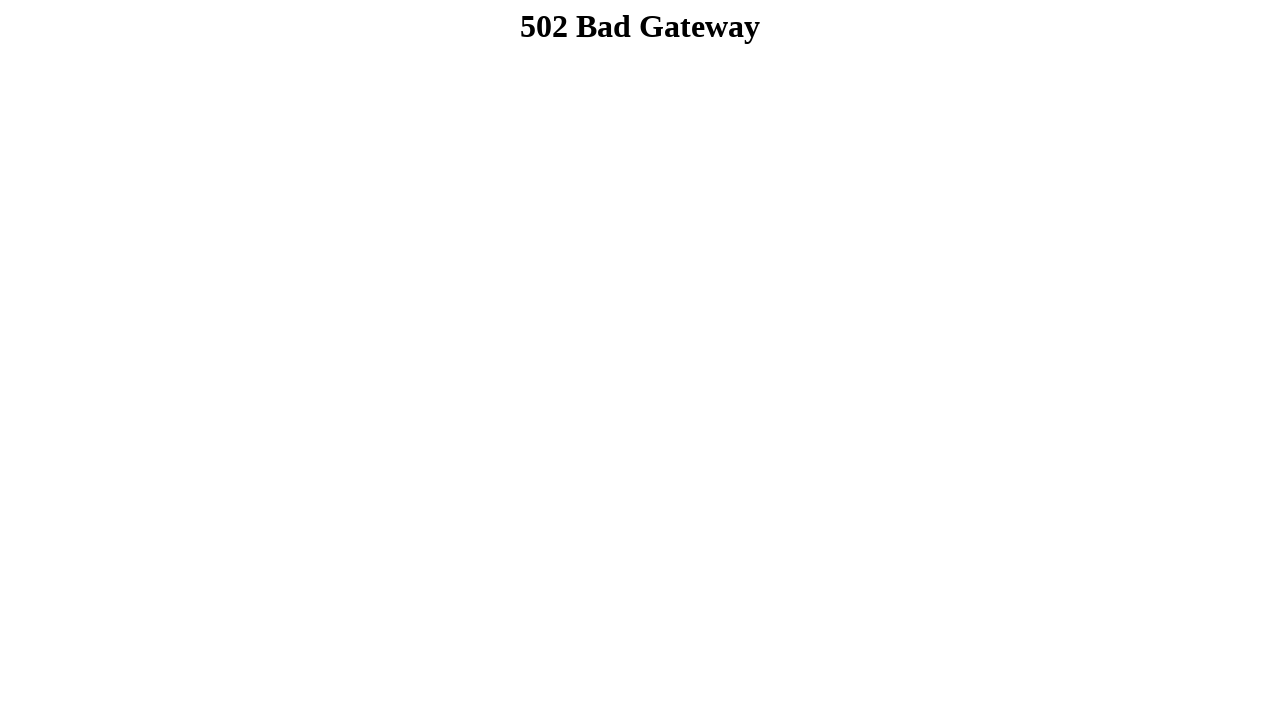

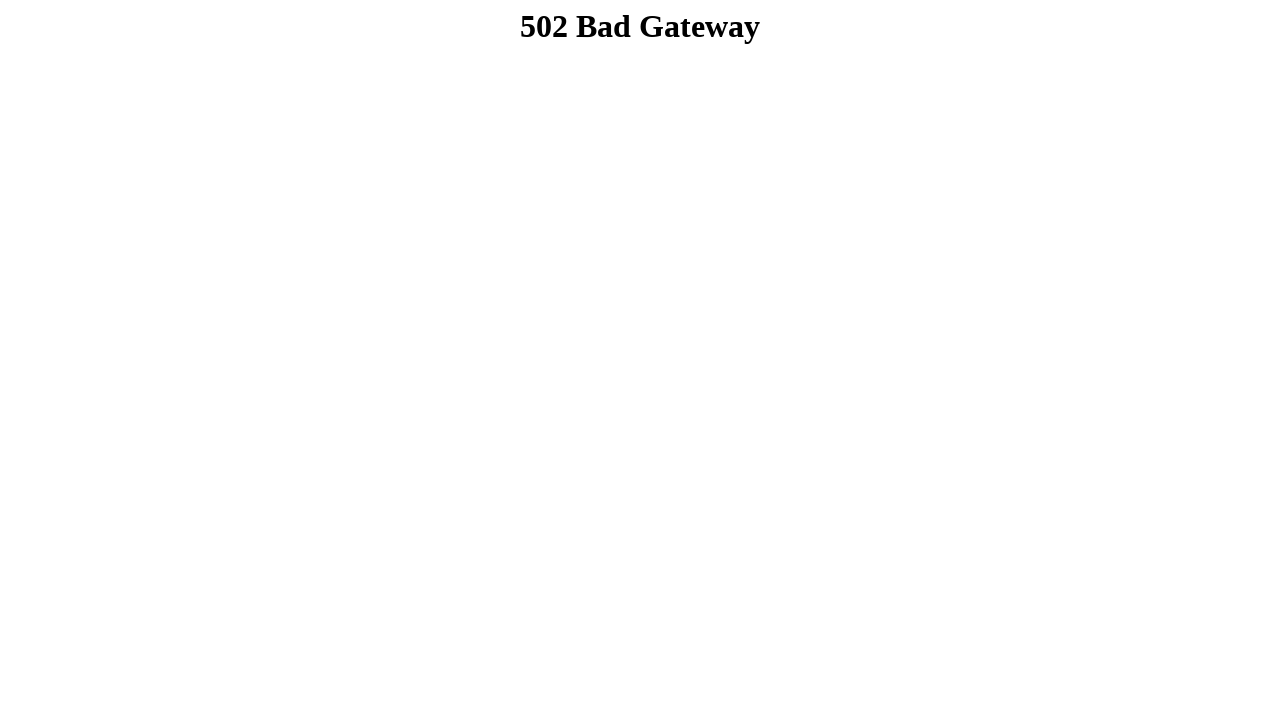